Tests a comprehensive form submission by filling in personal details, selecting education level, checking multiple options, selecting from dropdown, entering date, and submitting the form

Starting URL: https://formy-project.herokuapp.com/form

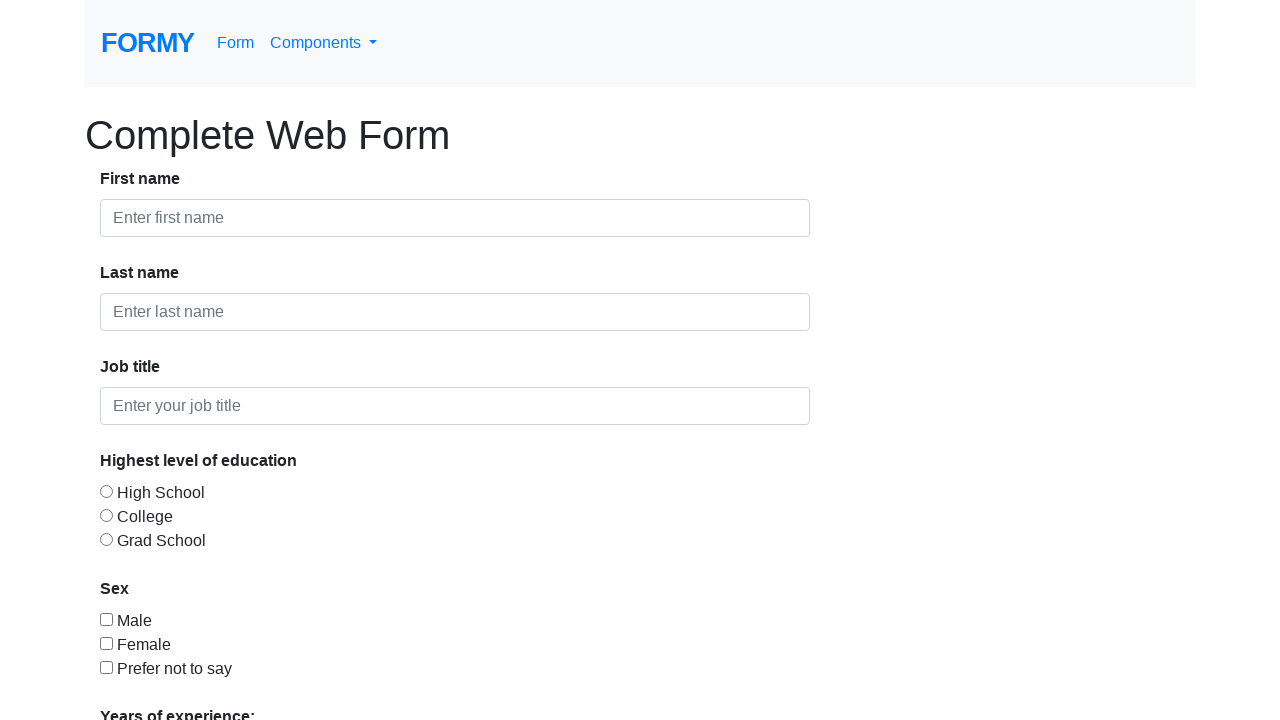

Filled first name field with 'John' on #first-name
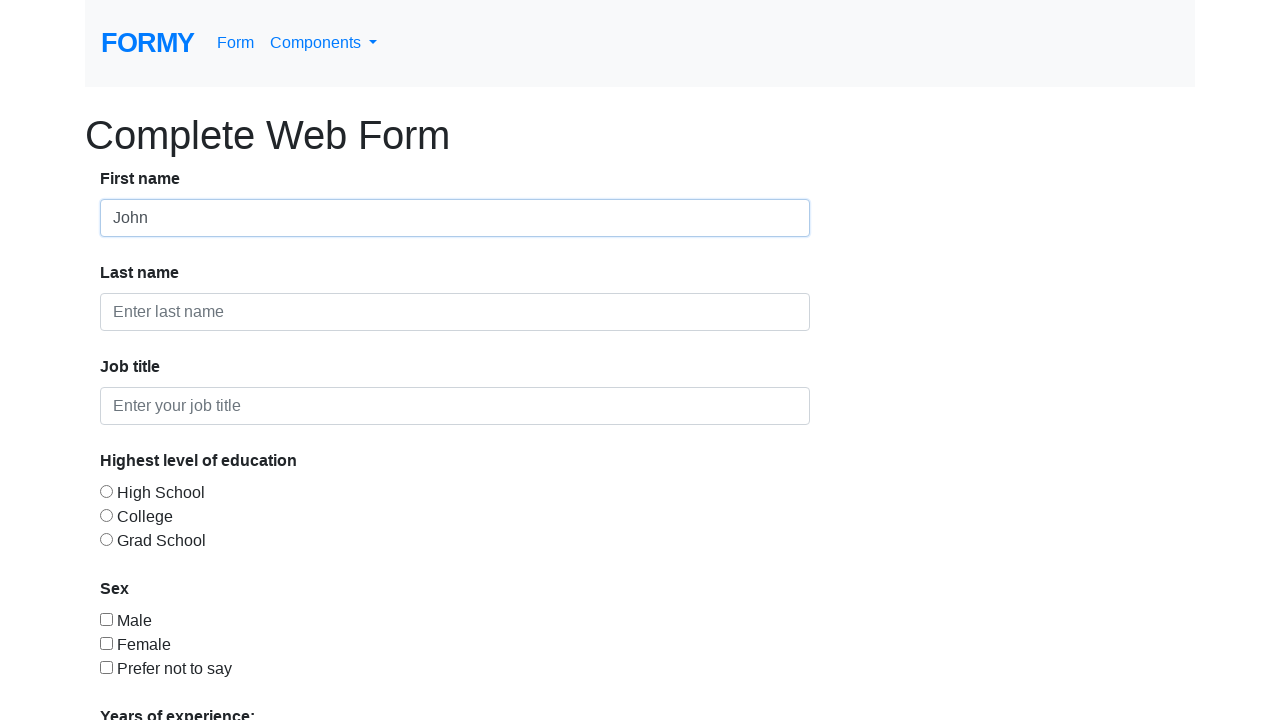

Filled last name field with 'Doe' on #last-name
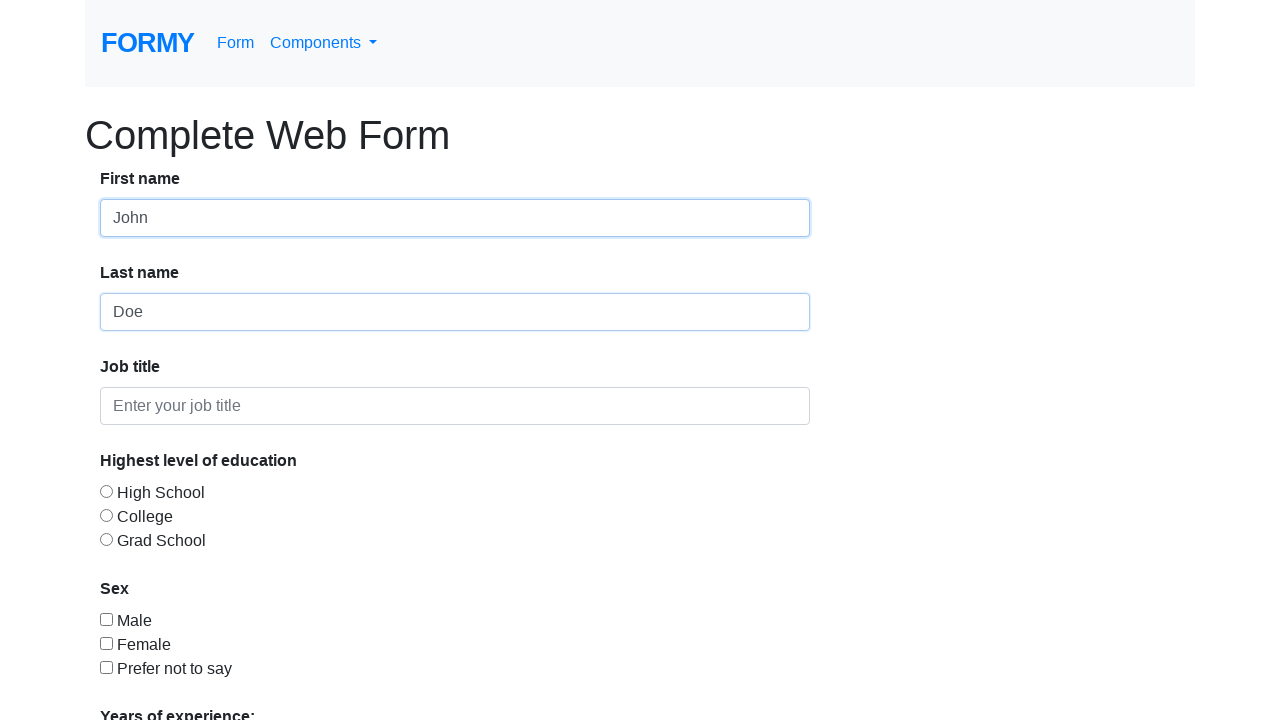

Filled job title field with 'QA Engineer' on #job-title
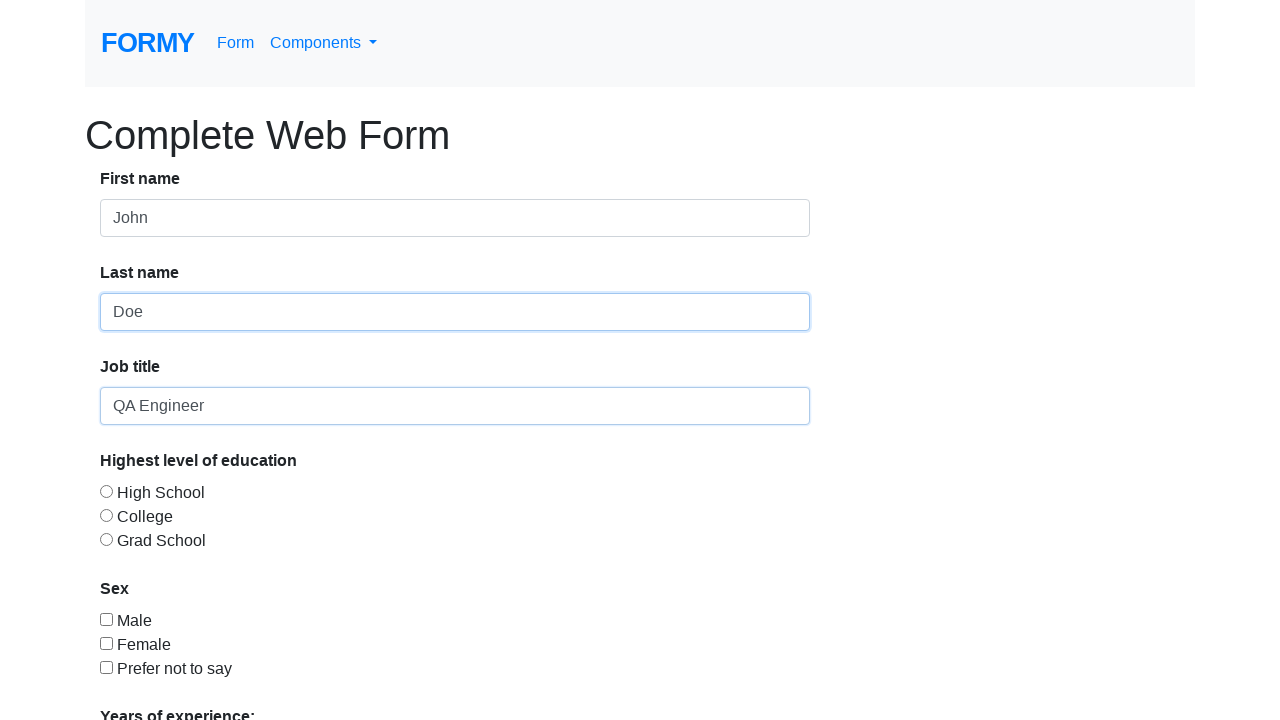

Selected education level: Graduate School at (106, 539) on #radio-button-3
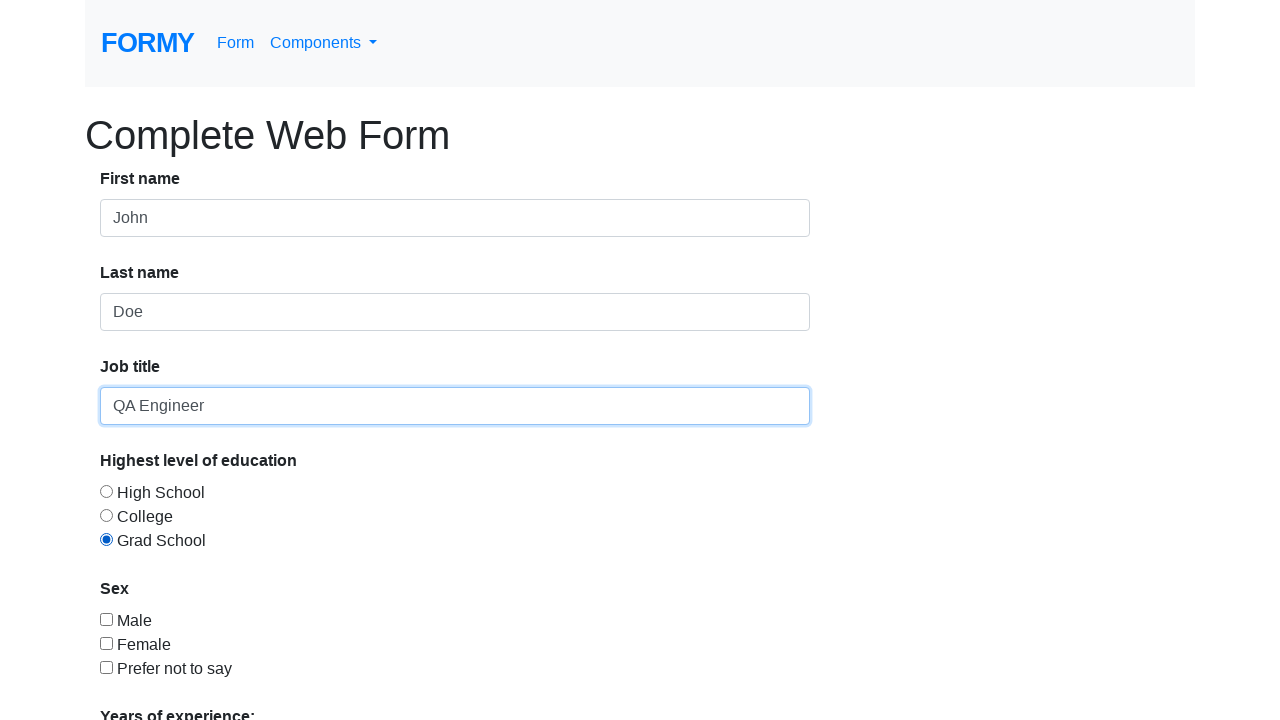

Scrolled down to view more form elements
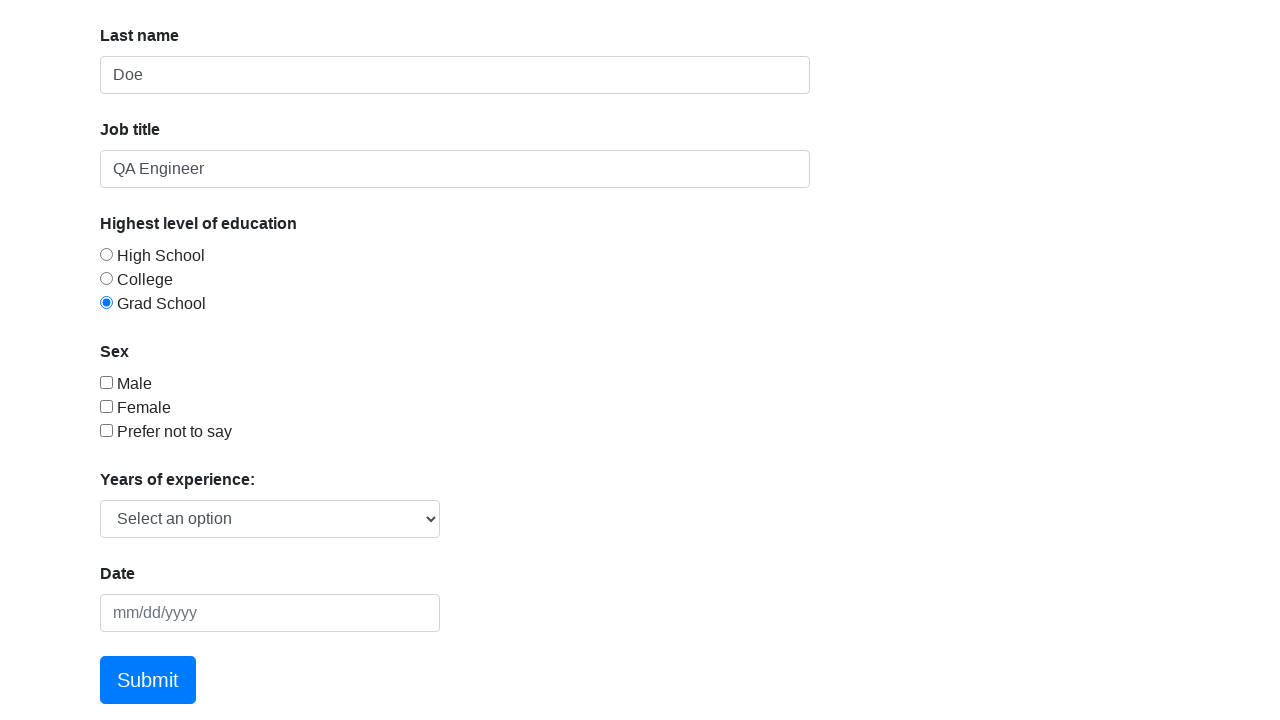

Checked checkbox 2 at (106, 406) on #checkbox-2
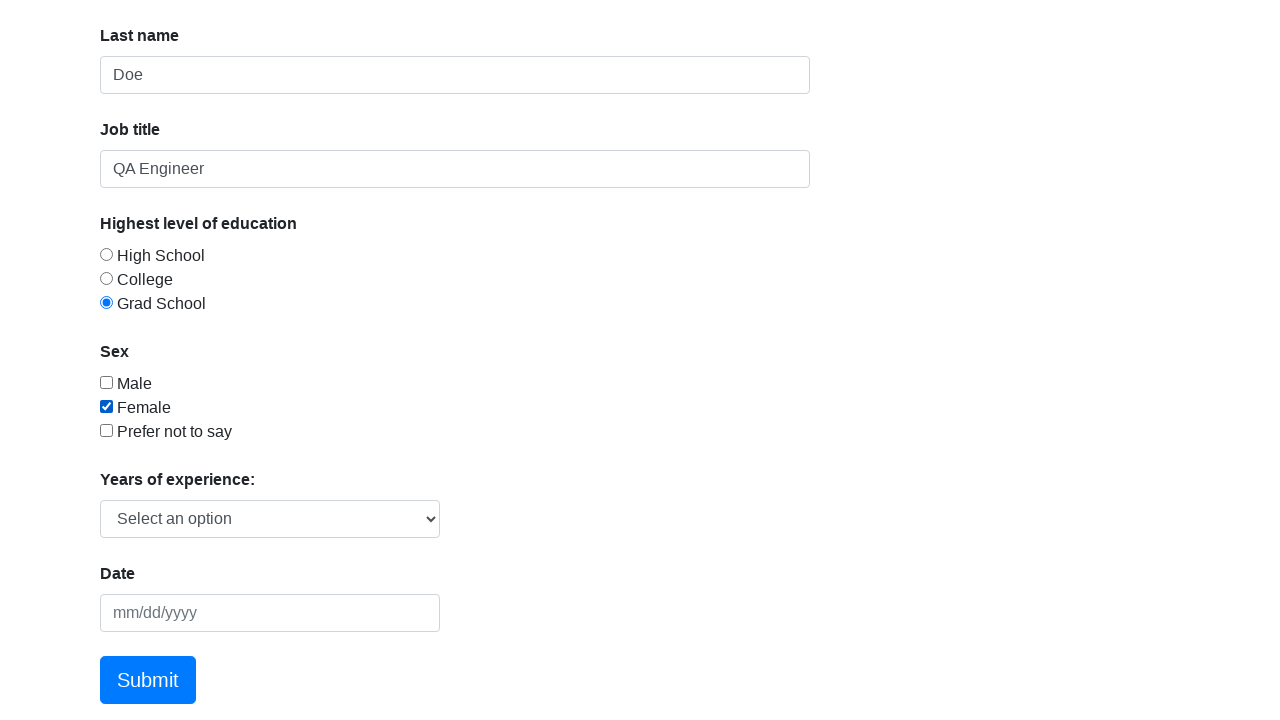

Checked checkbox 3 at (106, 430) on #checkbox-3
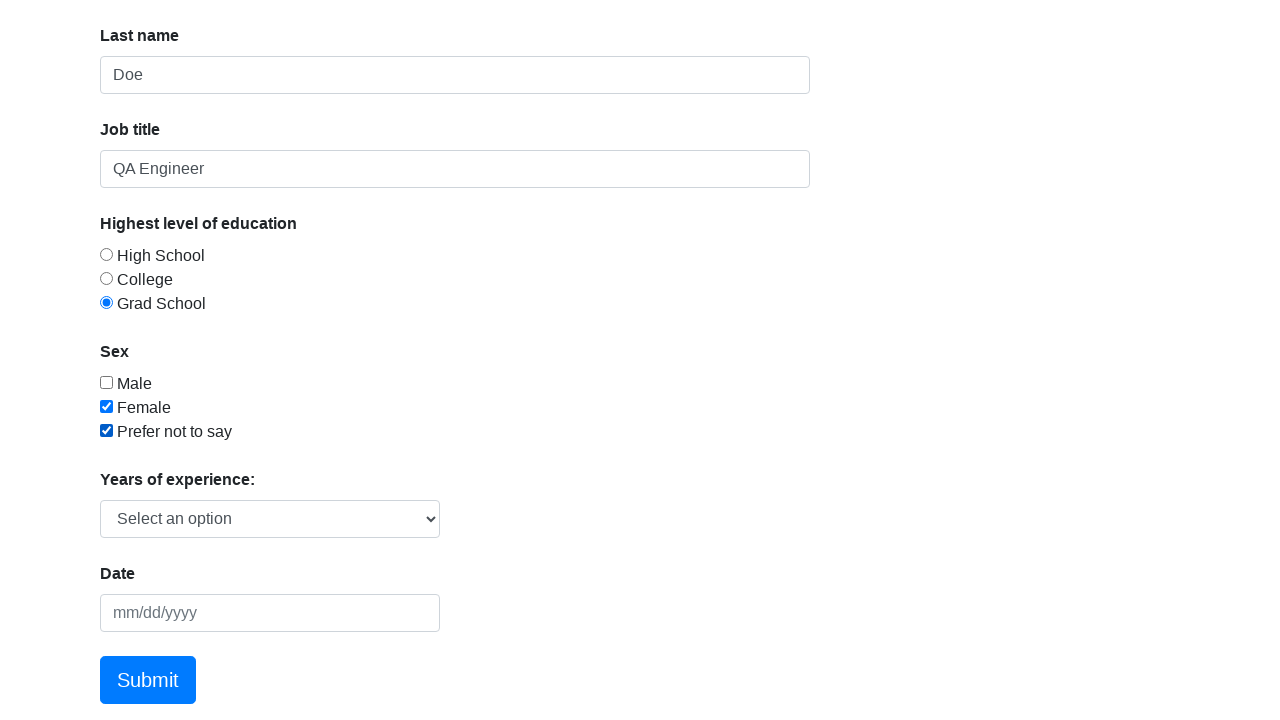

Selected dropdown option '2-4' (index 2) on #select-menu
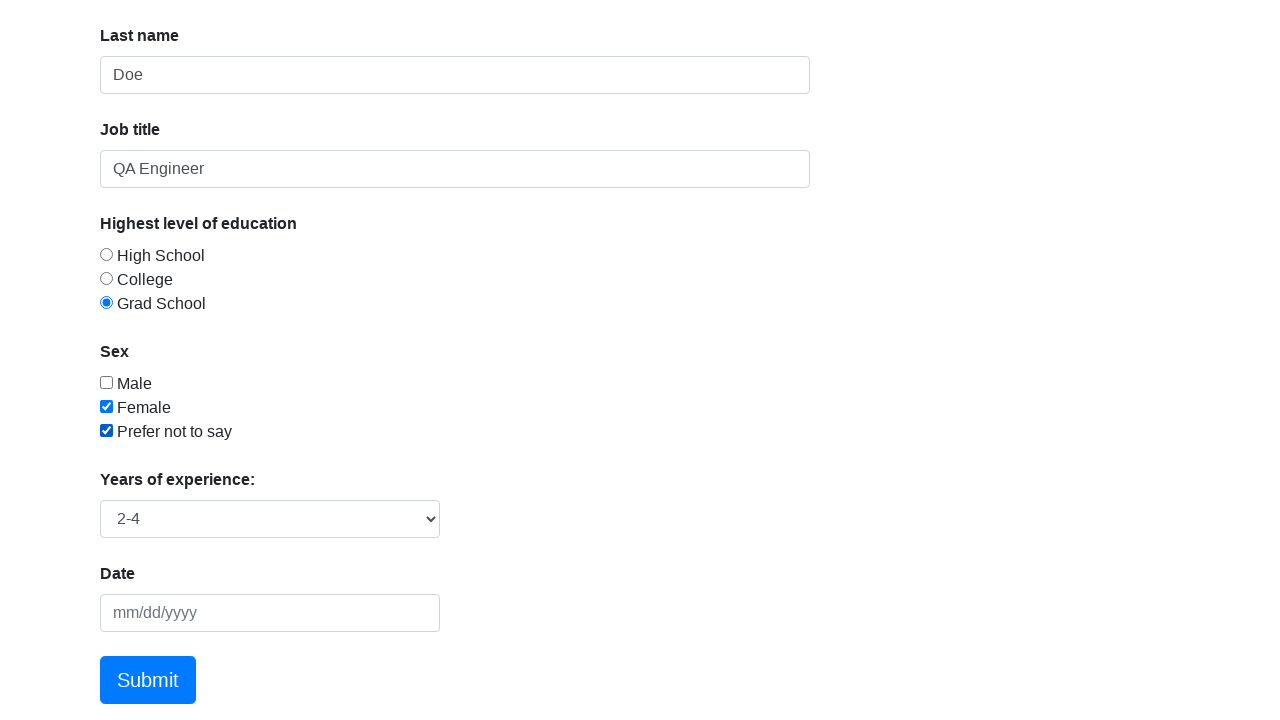

Filled date field with '05/10/2025' on #datepicker
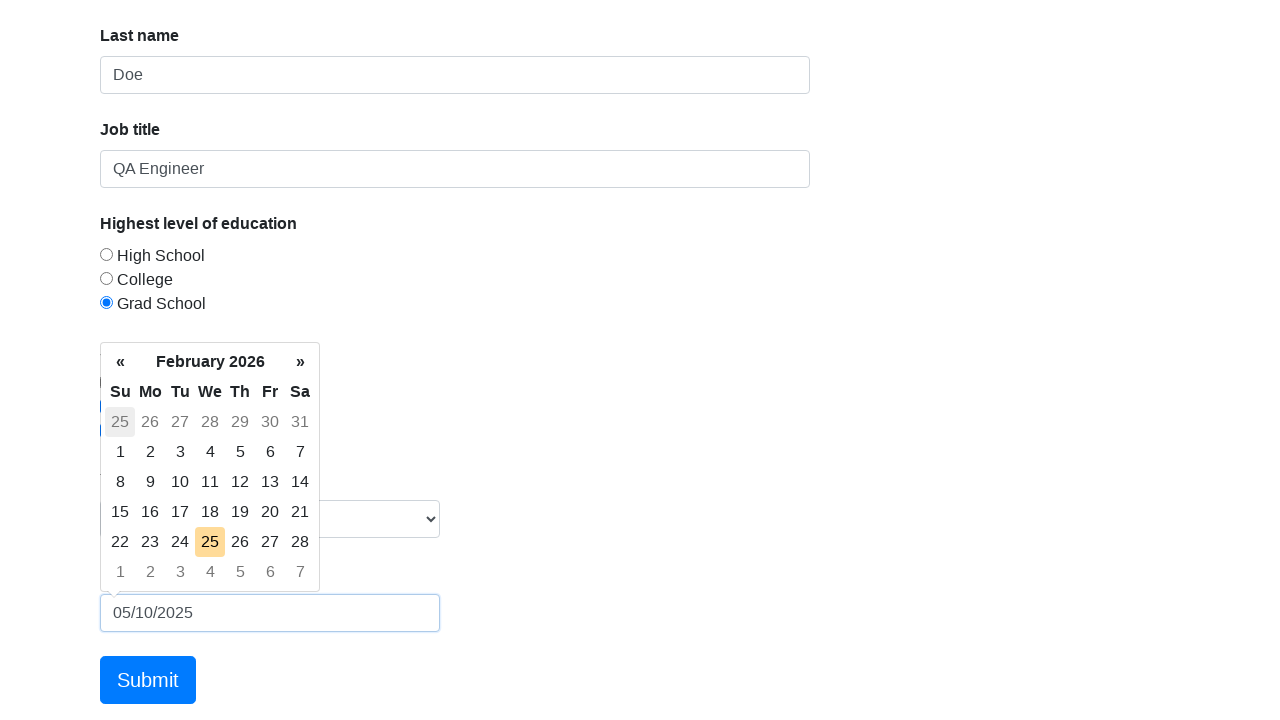

Clicked Submit button to submit the form at (148, 680) on a:text('Submit')
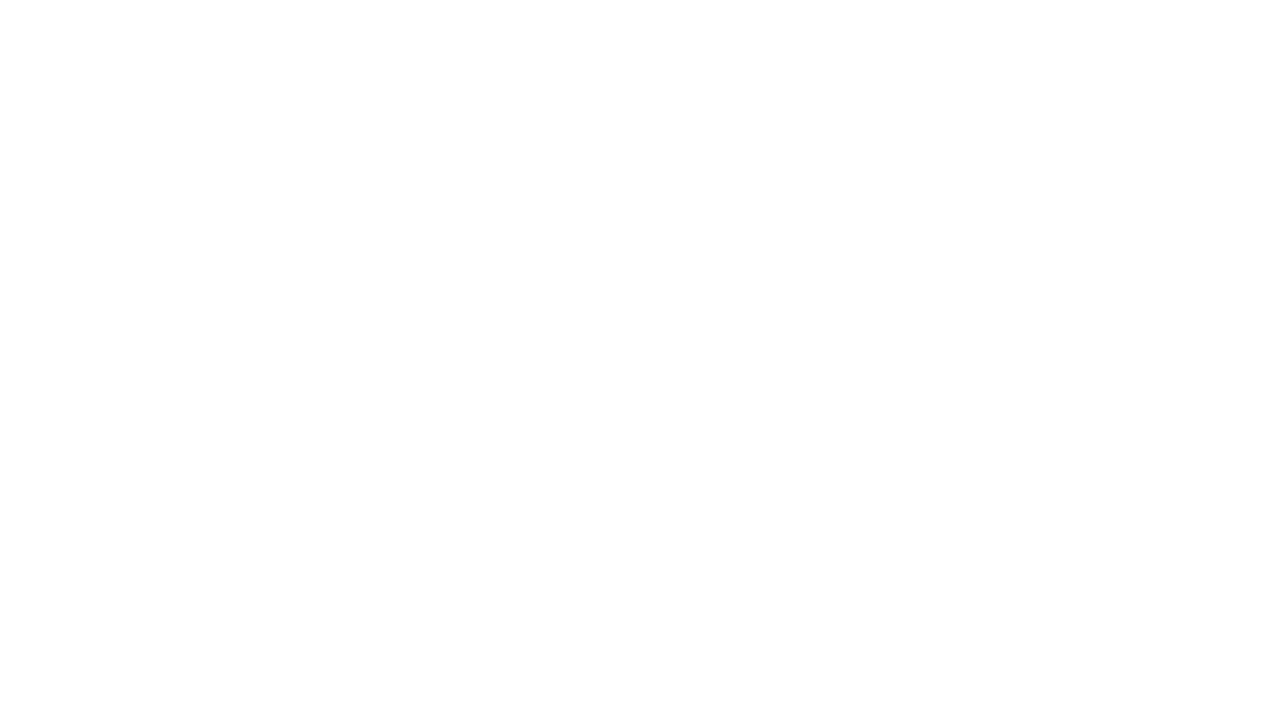

Waited for form submission to complete
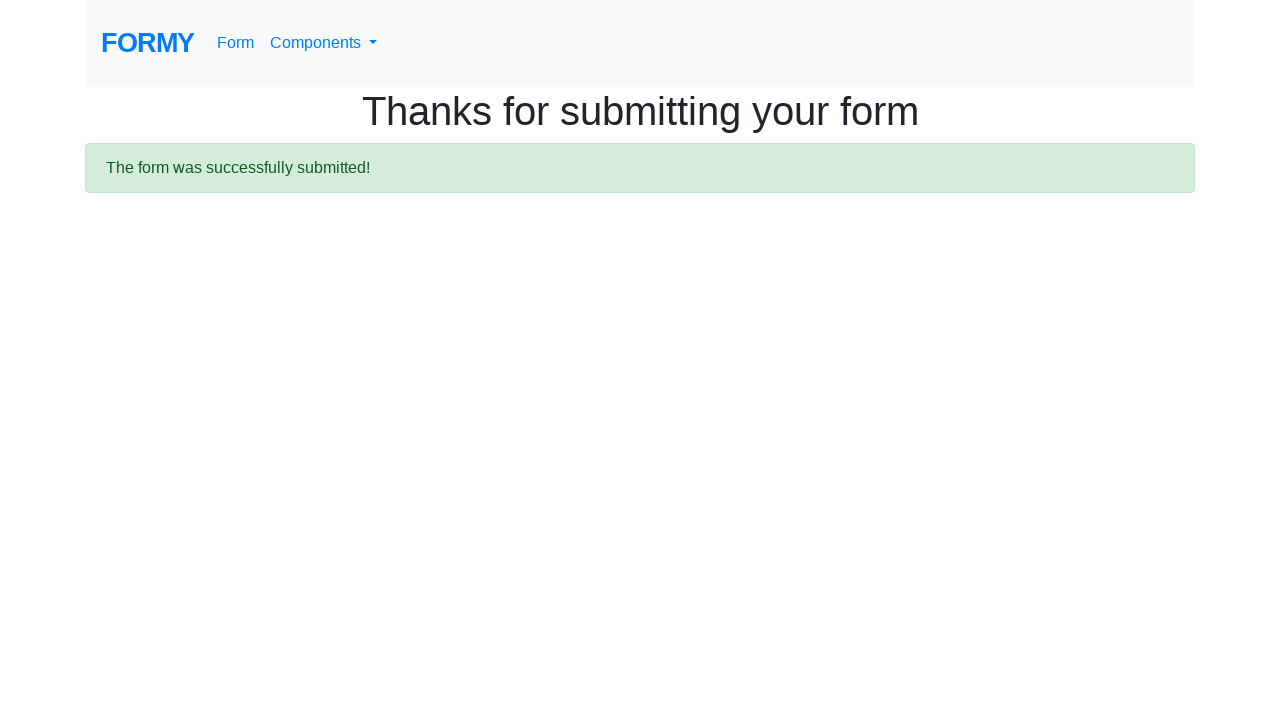

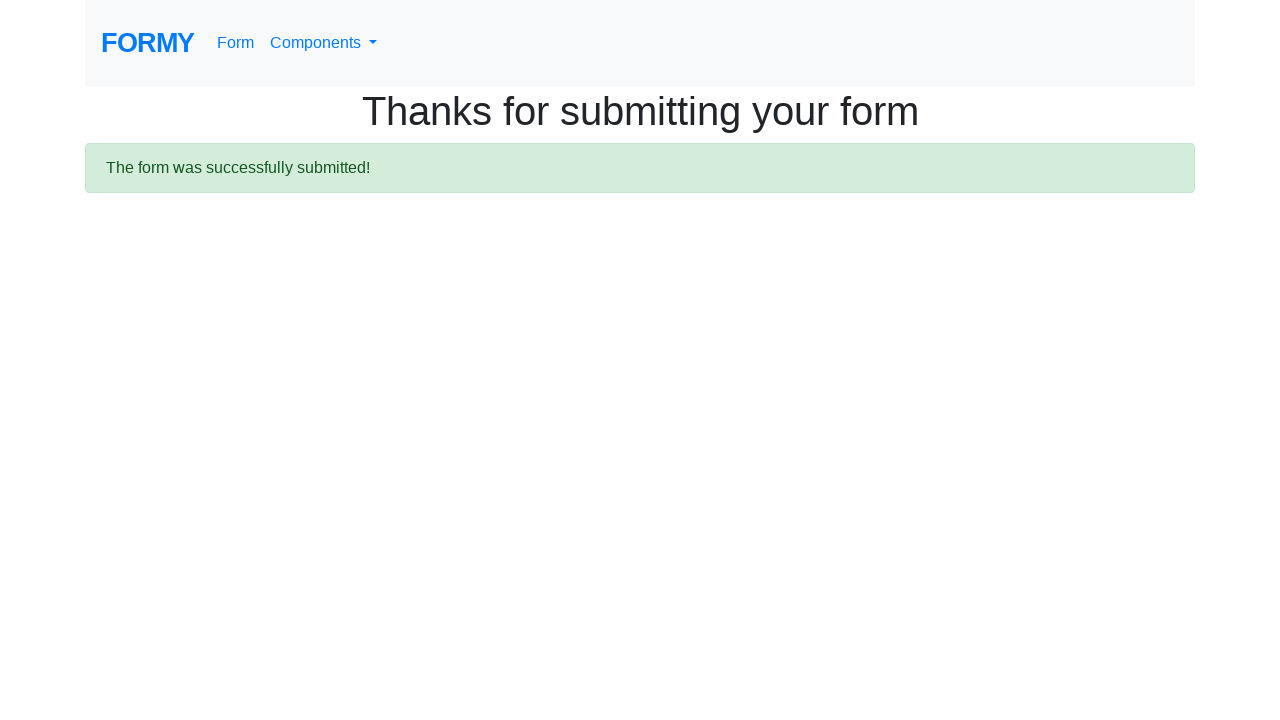